Tests saving an appointment without filling in the patient name to verify the system displays an error message for the missing required field.

Starting URL: https://sitetc1kaykywaleskabreno.vercel.app/paciente

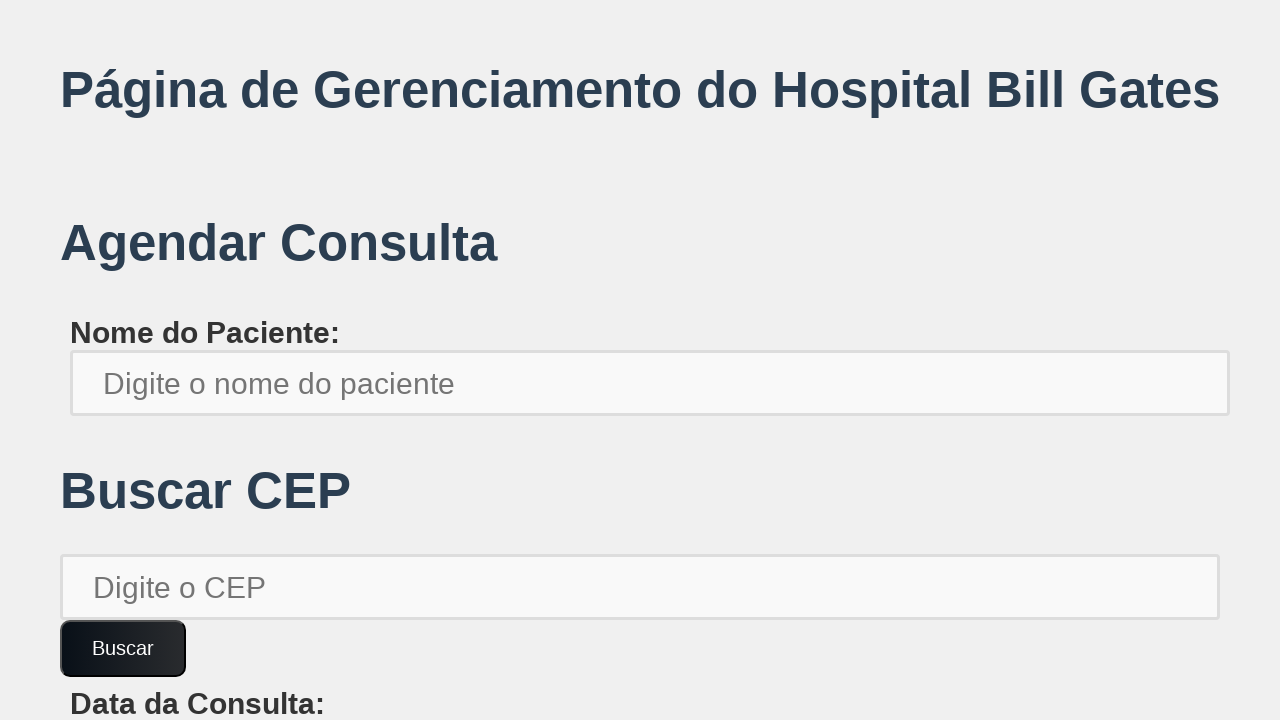

Filled patient CEP field with '13690000' on xpath=//*[@id='root']/div/div[2]/input
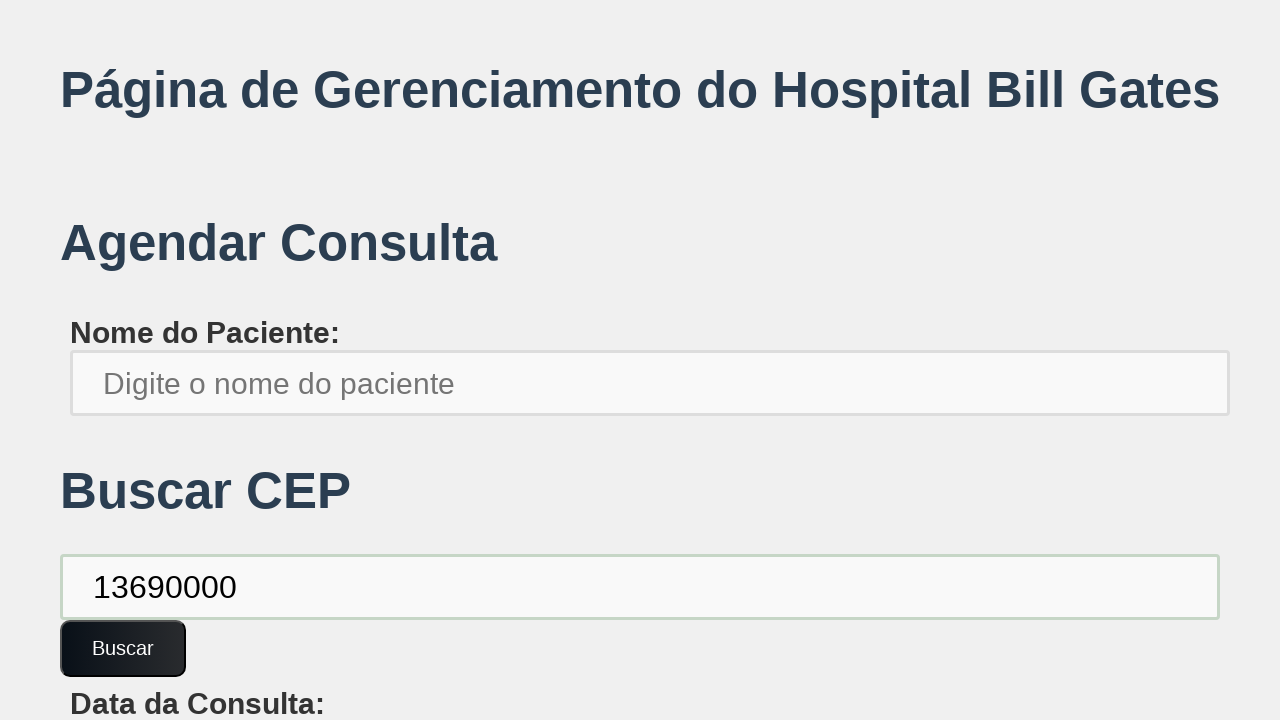

Clicked confirm button to validate CEP at (123, 648) on xpath=//*[@id='root']/div/div[2]/button
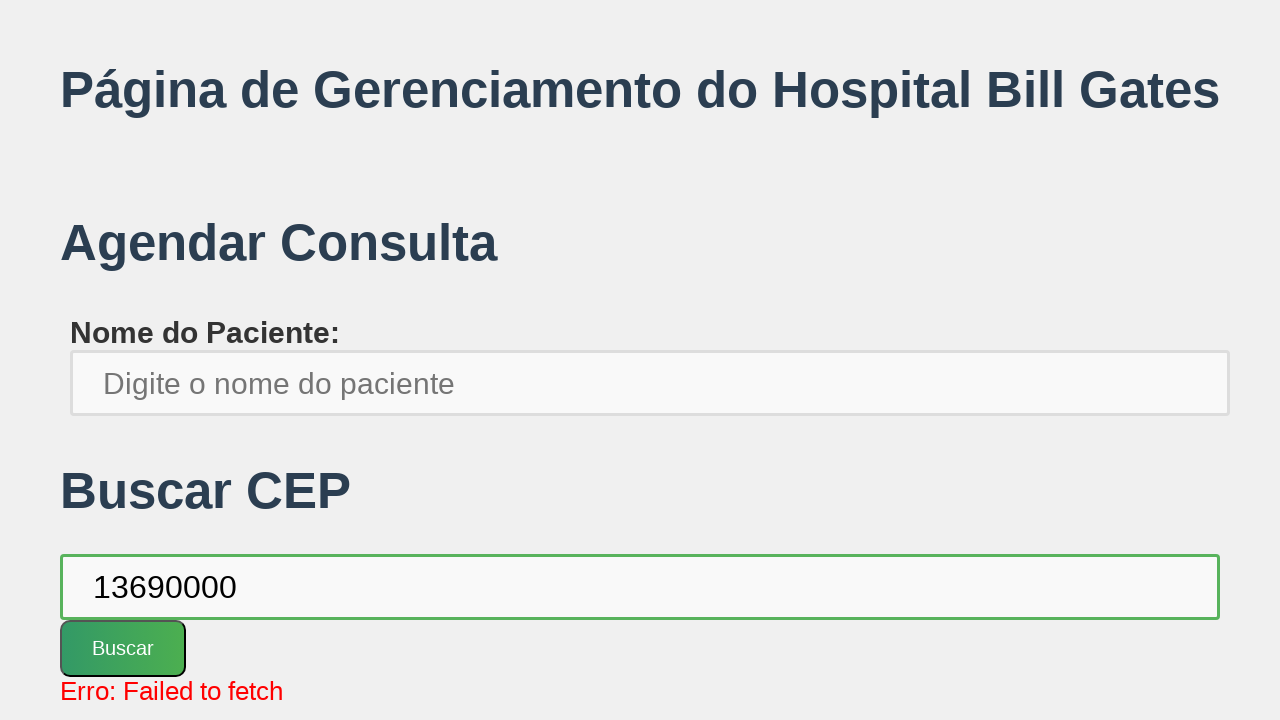

Filled appointment date field with '2025-01-01' on xpath=//*[@id='root']/div/div[3]/label/input
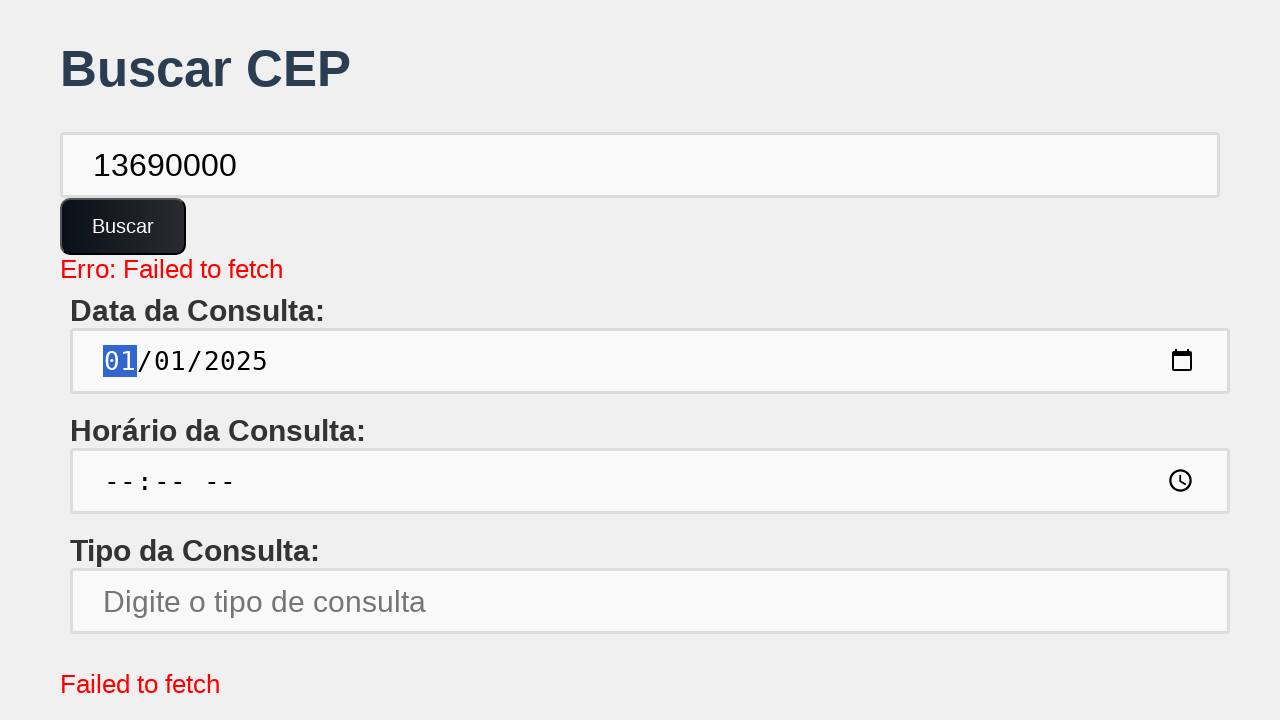

Filled appointment time field with '10:30' on xpath=//*[@id='root']/div/div[4]/label/input
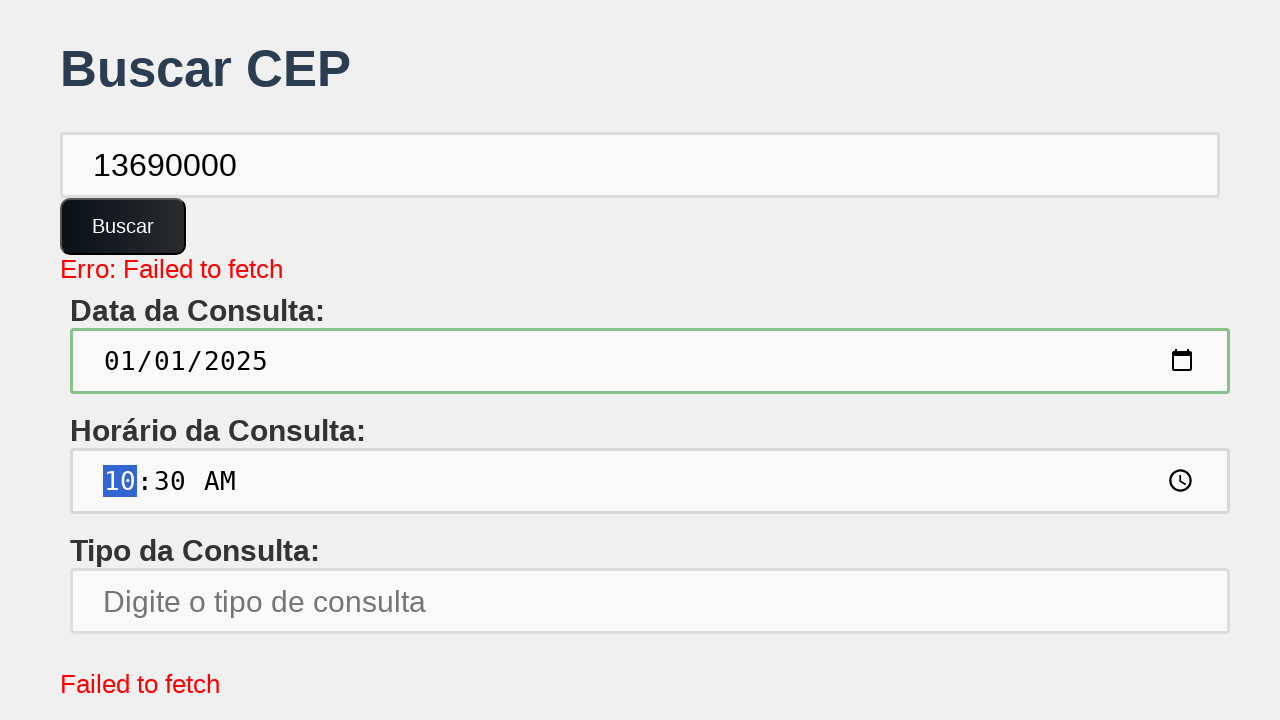

Filled specialty field with 'Otorrinolaringologista' on xpath=//*[@id='root']/div/div[5]/label/input
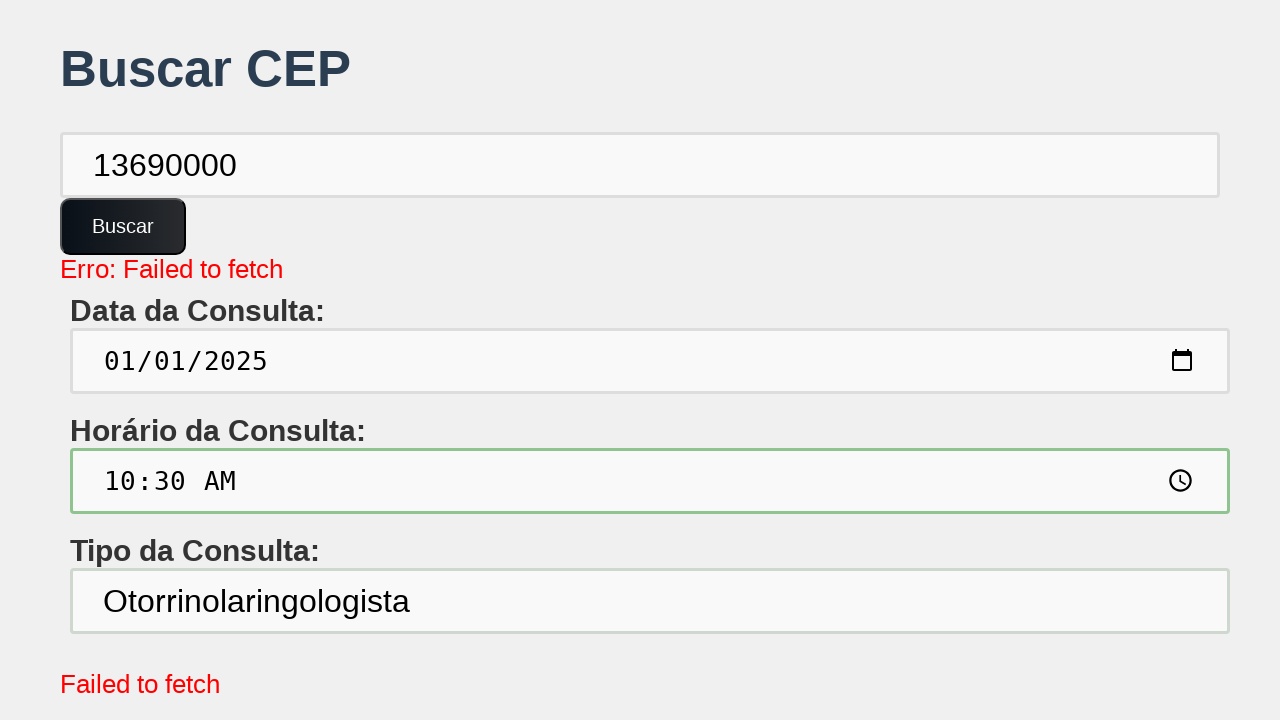

Clicked save button to attempt saving appointment without patient name at (162, 612) on xpath=//*[@id='root']/div/button[1]
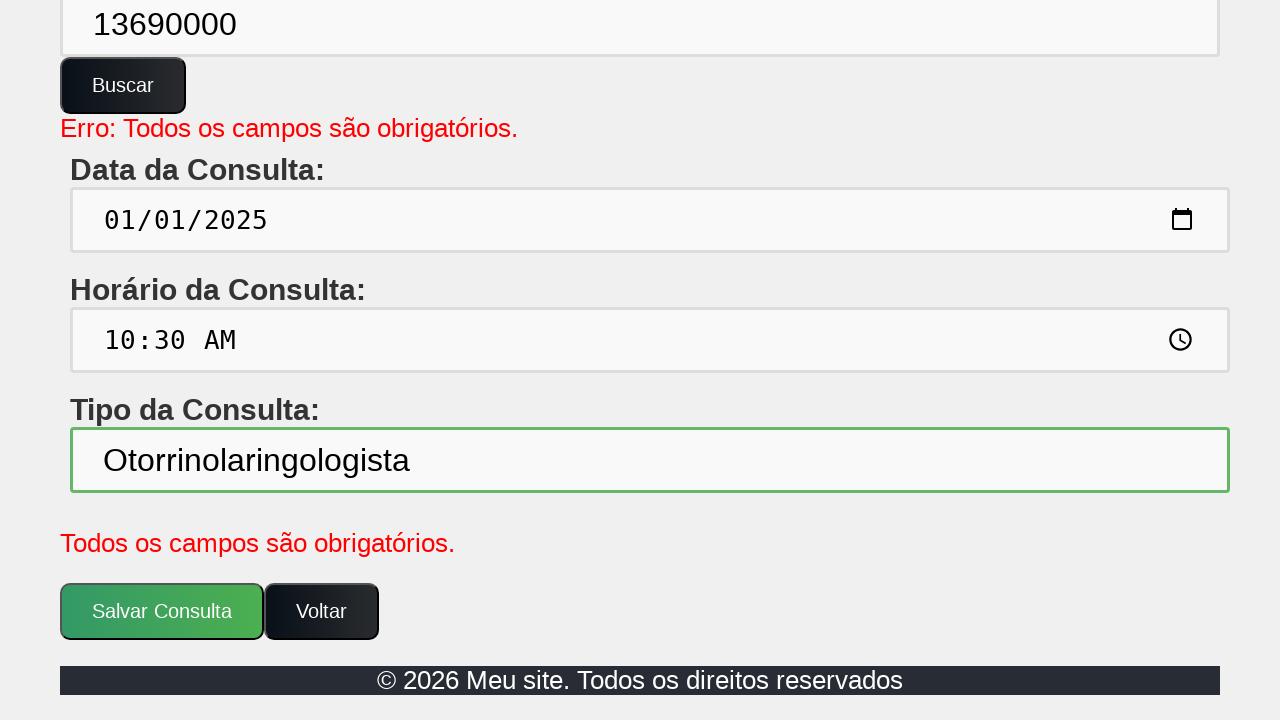

Error message for missing patient name appeared
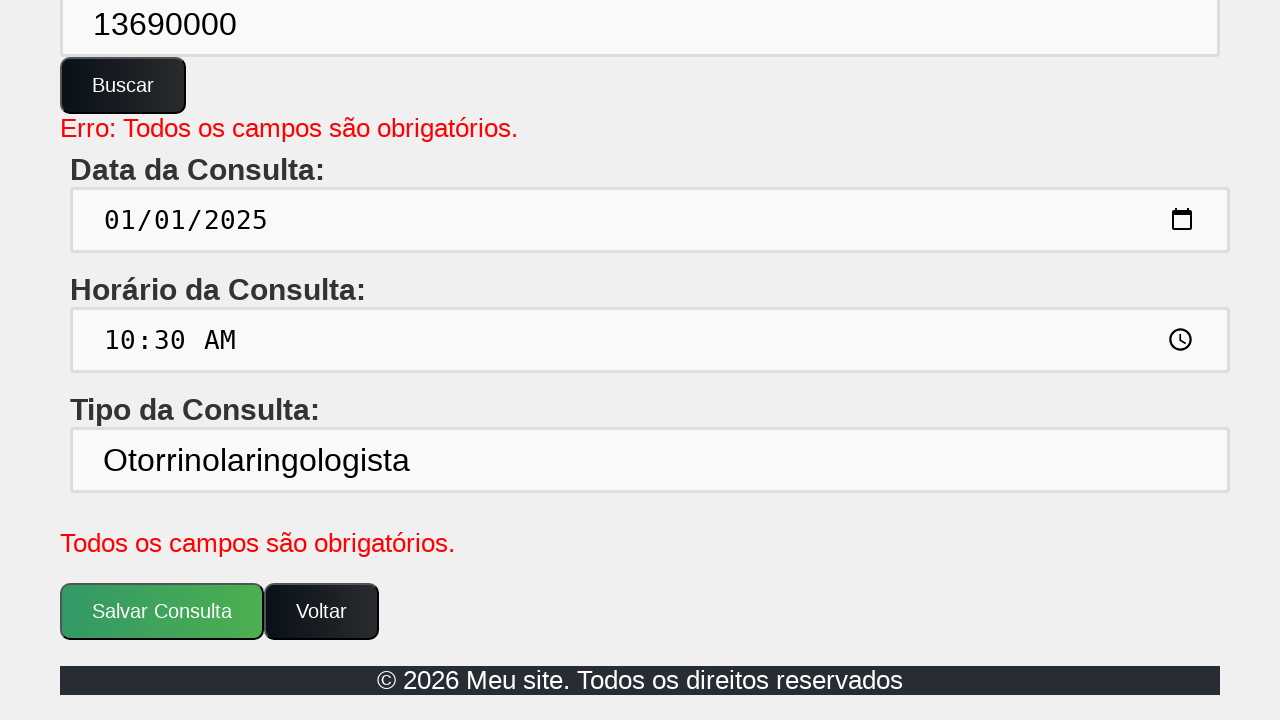

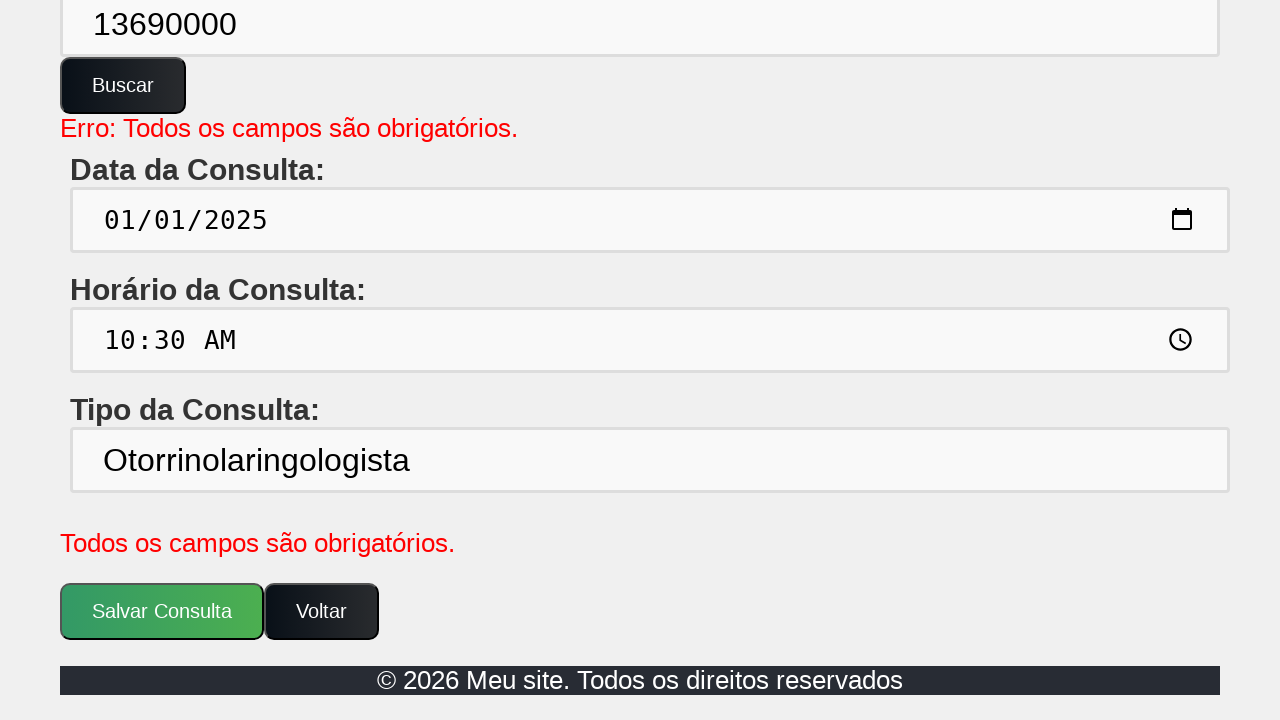